Tests window handling by clicking a button in an iframe that opens a new window, then switches between windows

Starting URL: https://www.w3schools.com/jsref/tryit.asp?filename=tryjsref_win_open

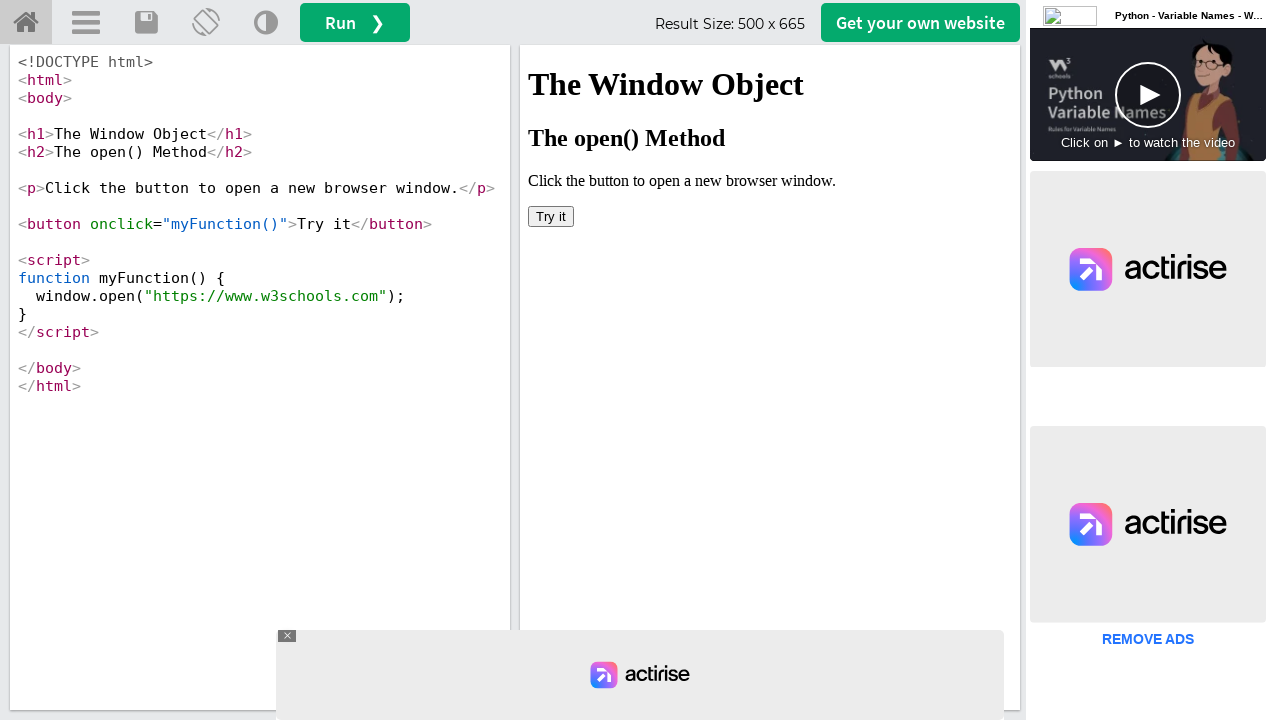

Stored parent page reference
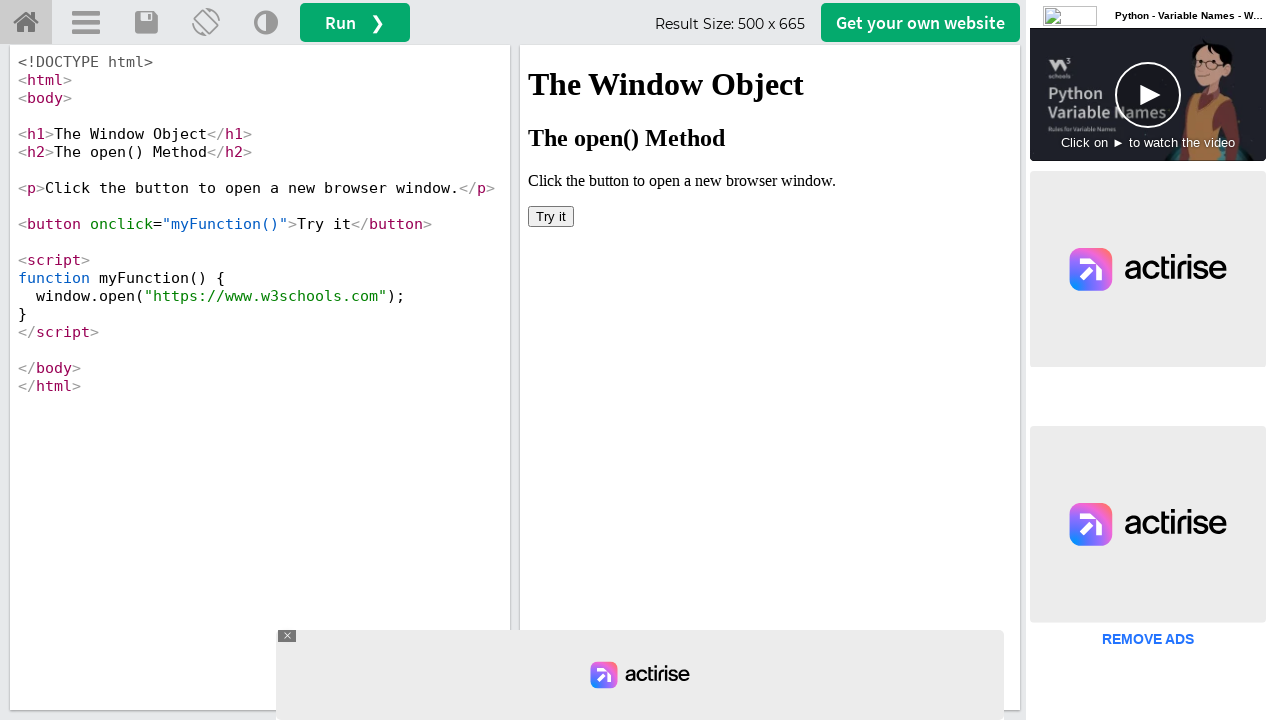

Located iframe with selector #iframeResult
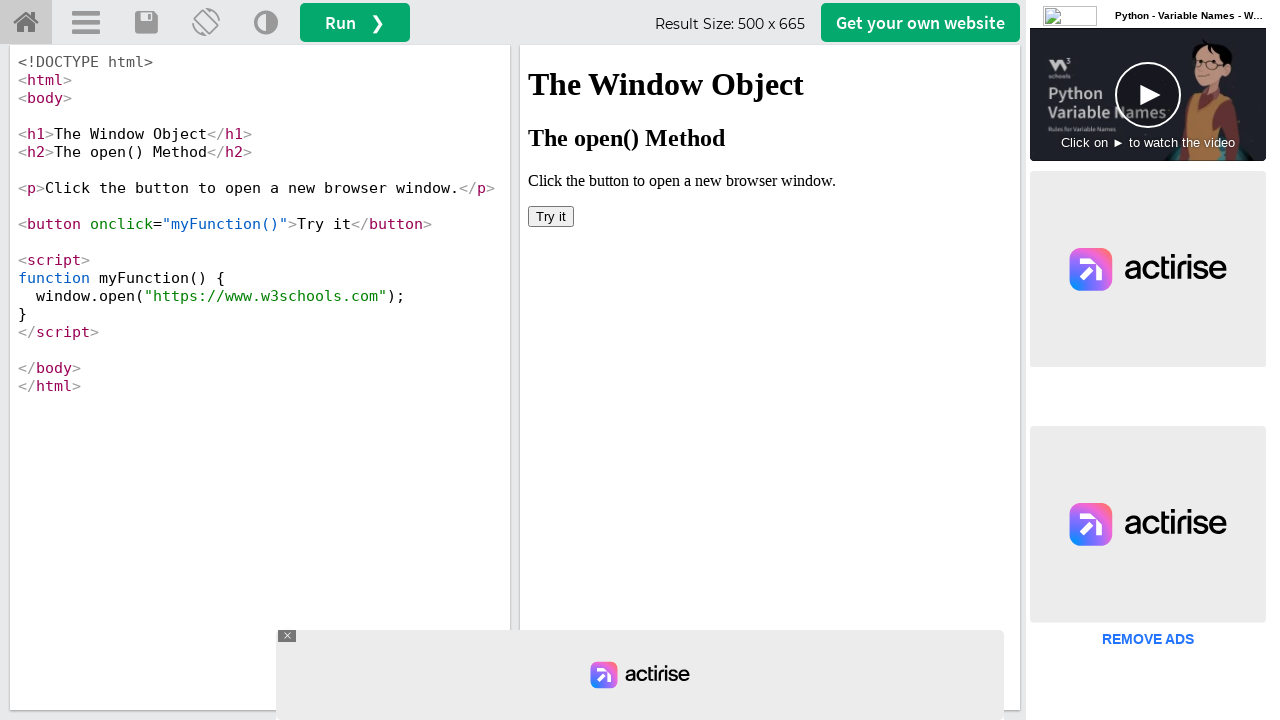

Clicked 'Try it' button in iframe to open new window at (551, 216) on #iframeResult >> internal:control=enter-frame >> button:has-text('Try it')
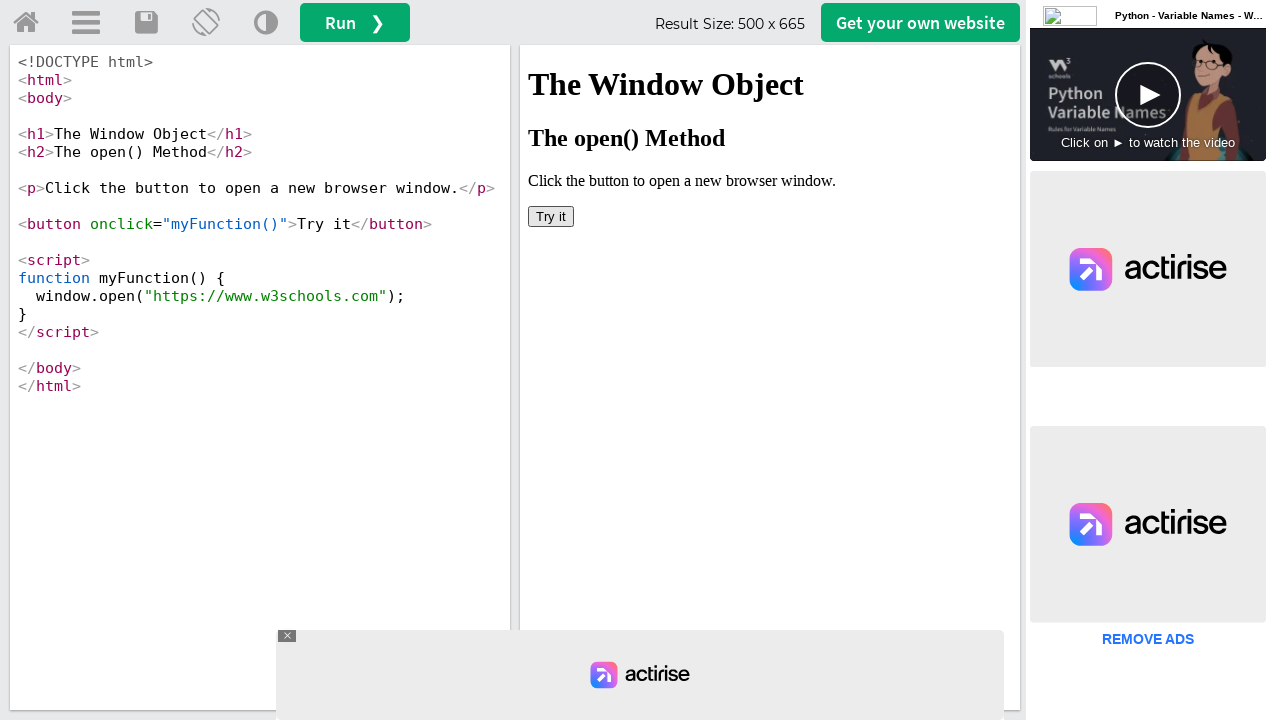

New window/tab opened and captured
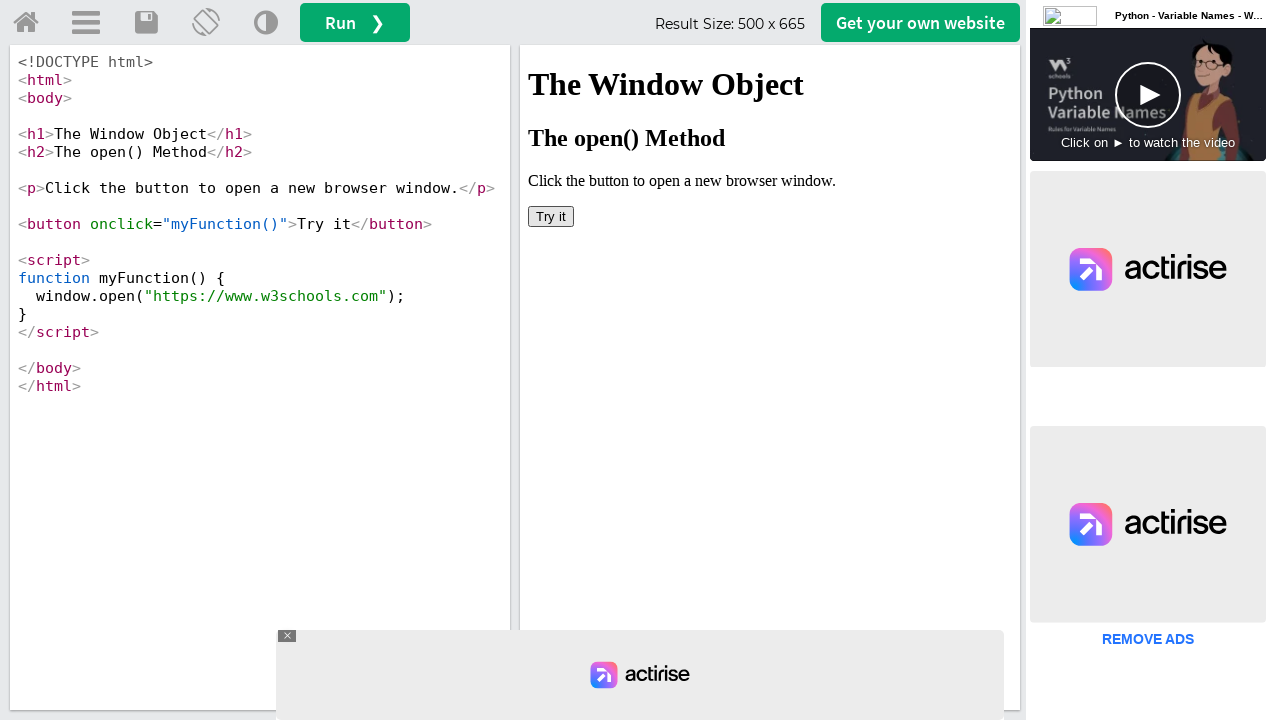

New window page loaded completely
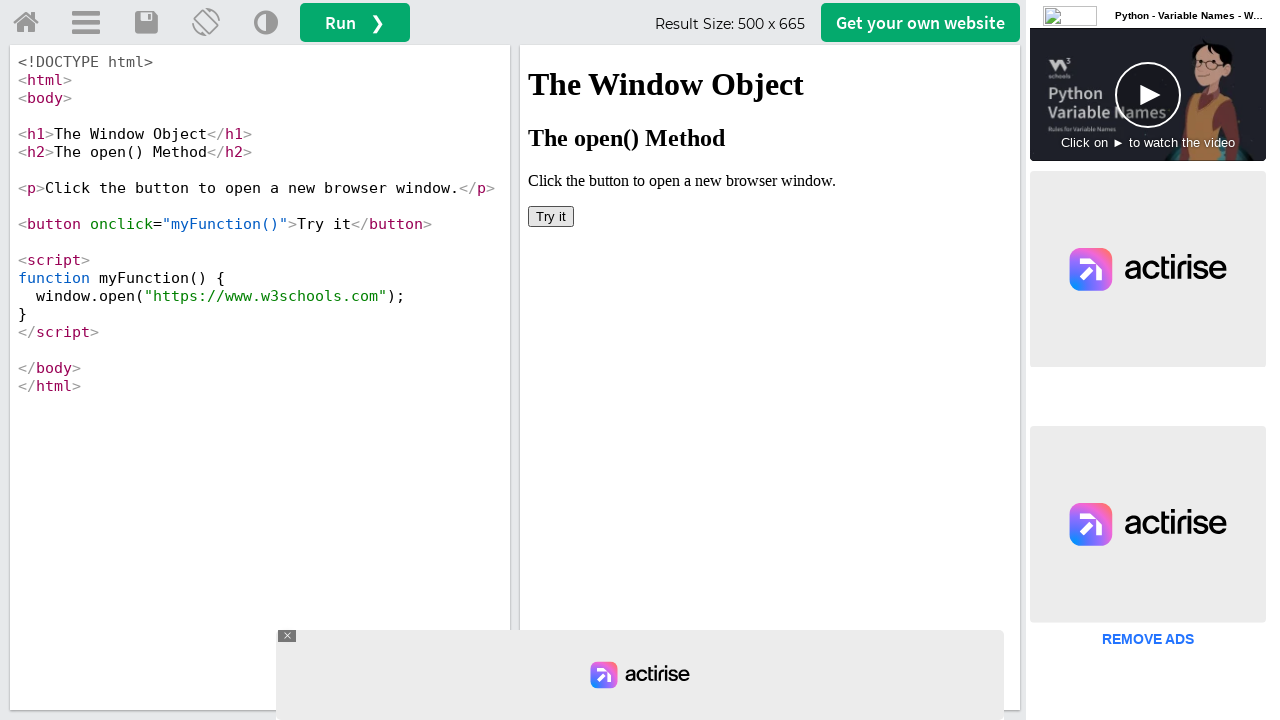

Verified new window - URL: https://www.w3schools.com/, Title: <bound method Page.title of <Page url='https://www.w3schools.com/'>>
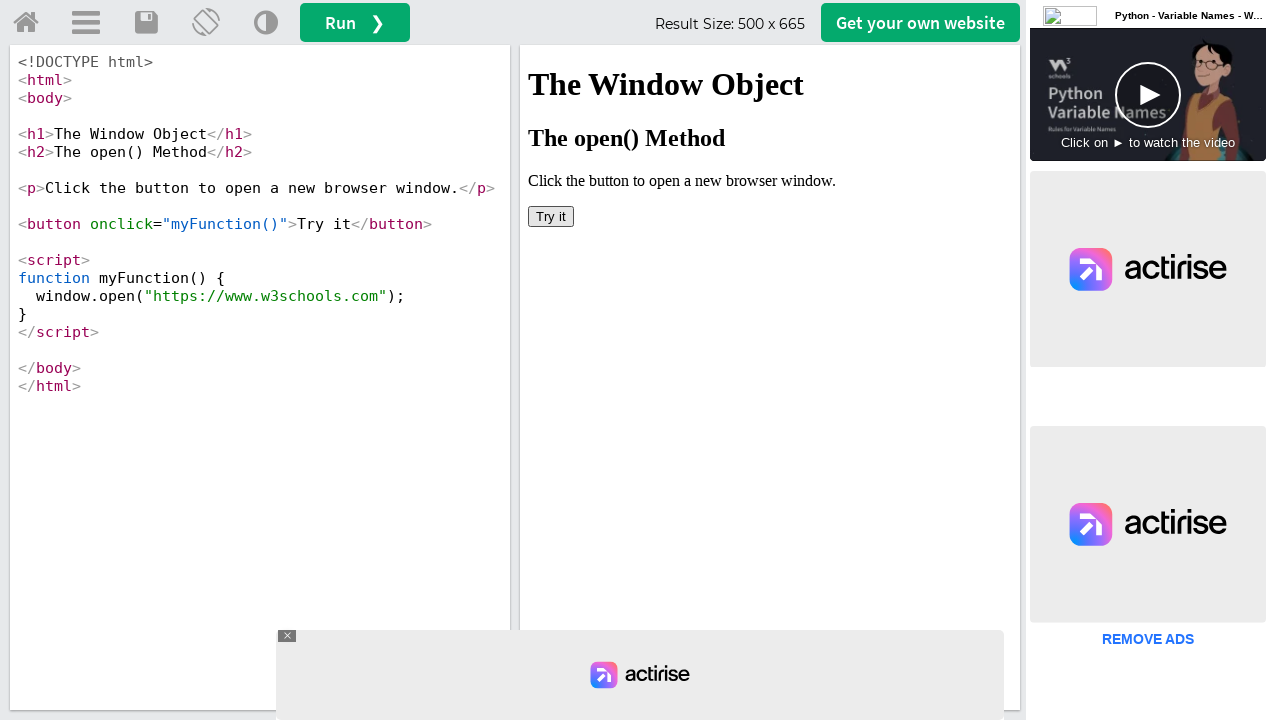

Closed the new window/tab
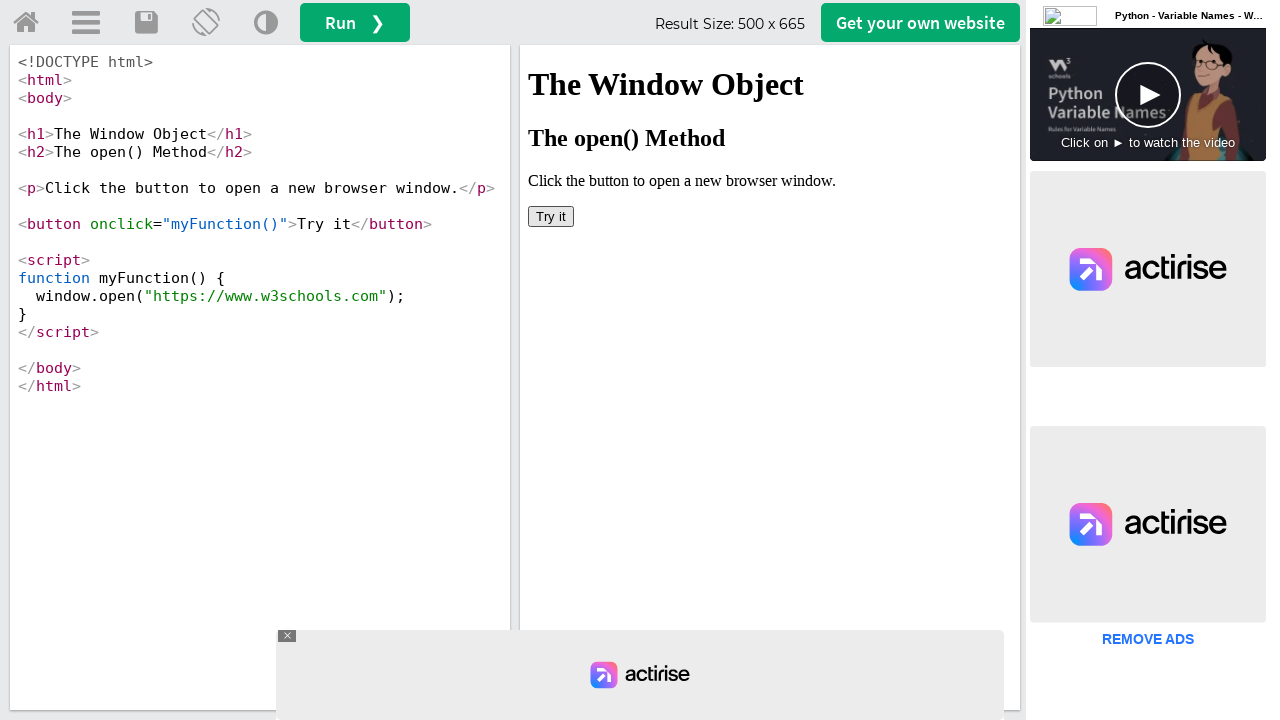

Parent page context remains active after window closure
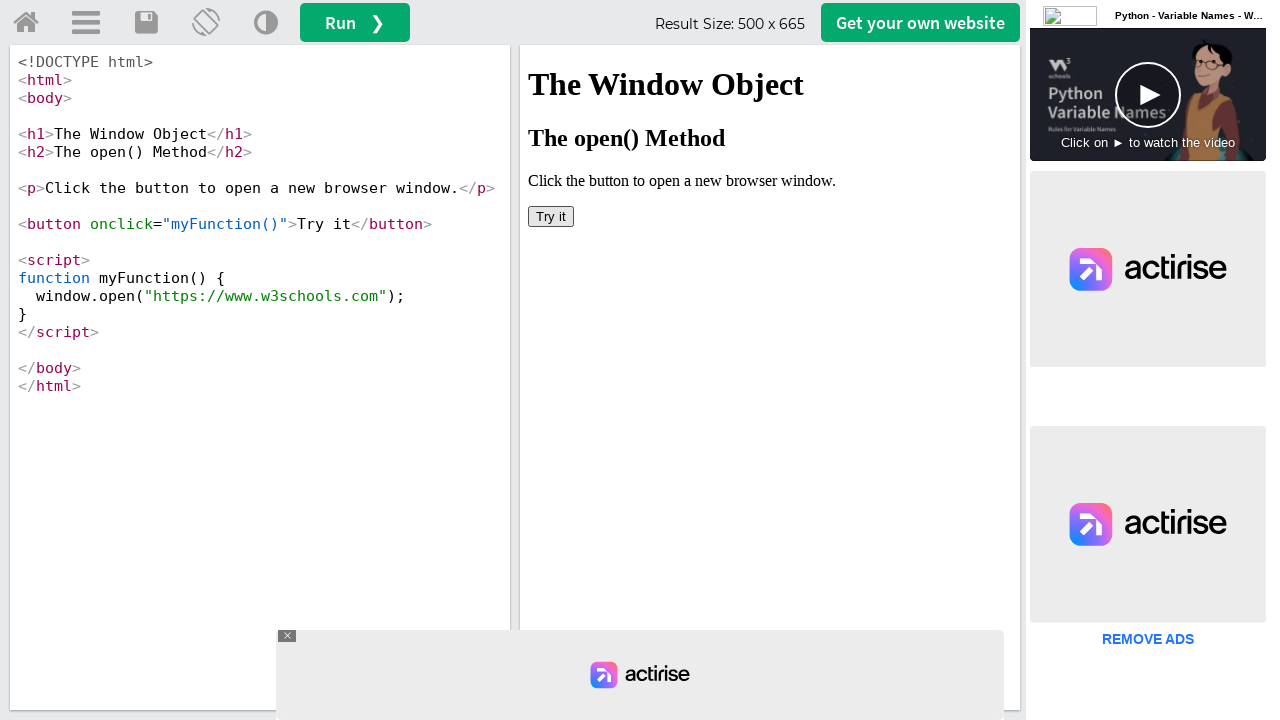

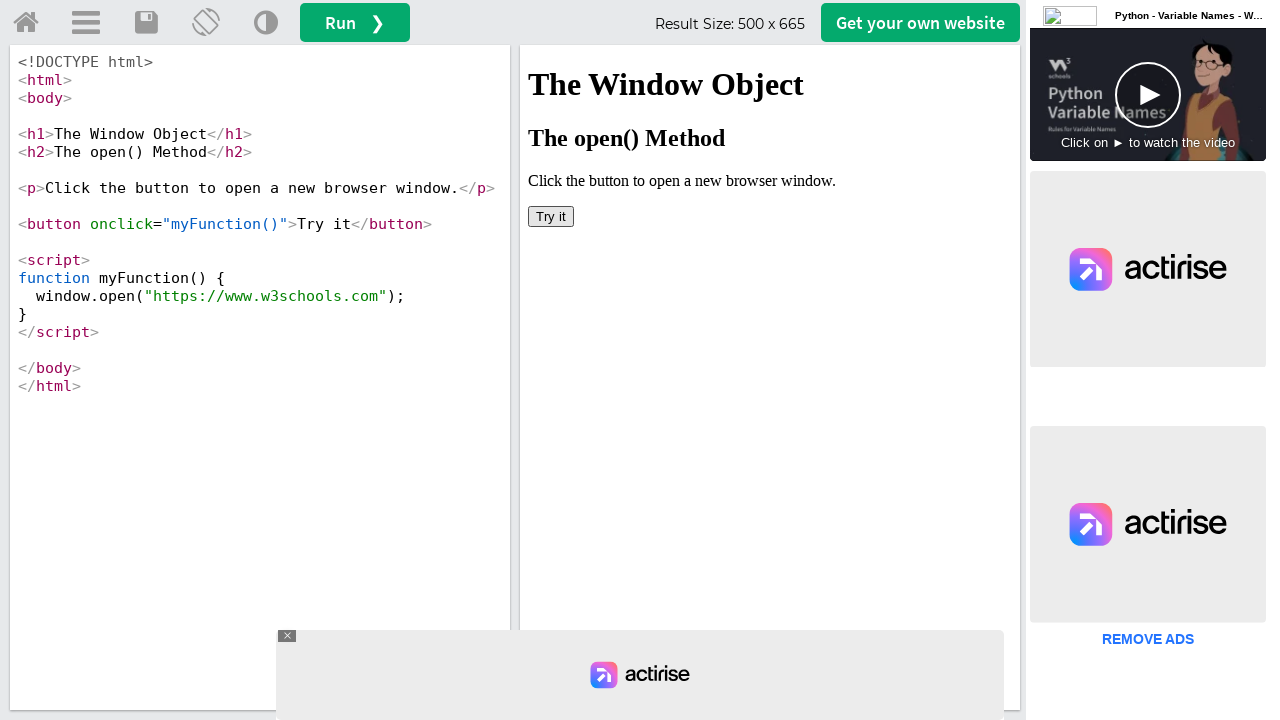